Tests navigation flow by clicking a home button, going back, and handling stale element references when clicking the button again

Starting URL: https://www.rahulshettyacademy.com/AutomationPractice/

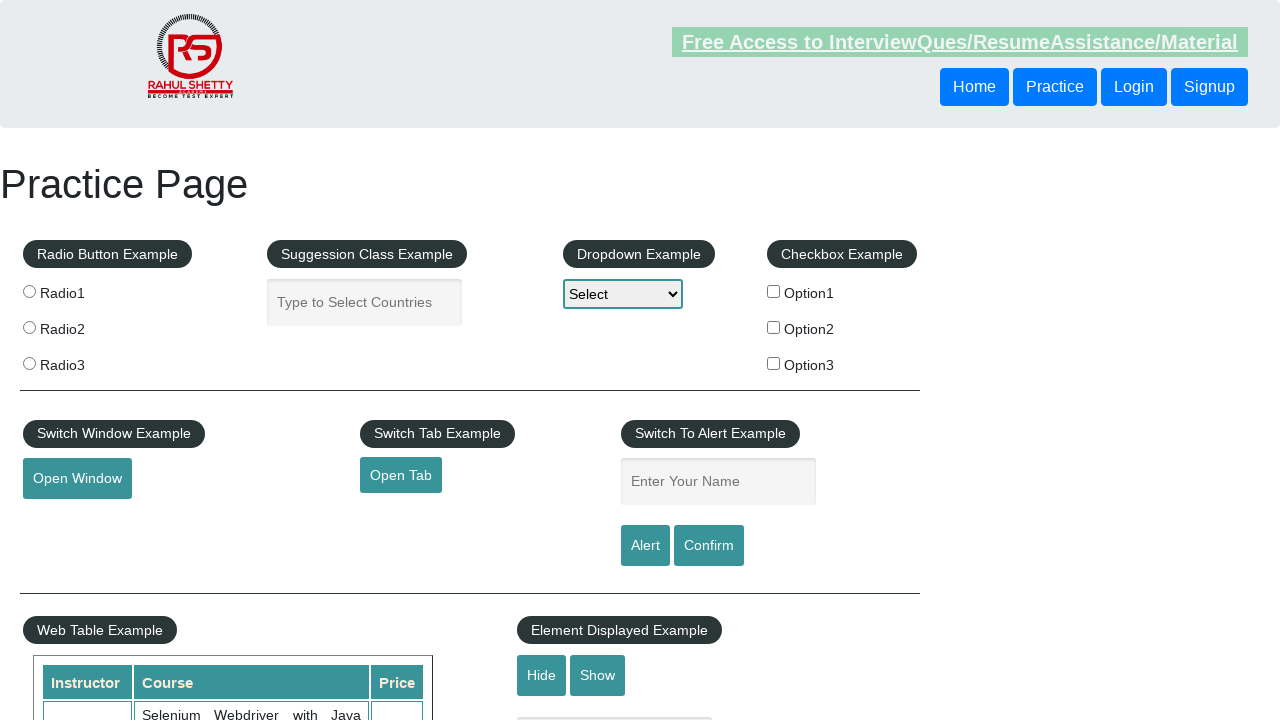

Clicked home button at (974, 87) on xpath=//a//button[@class='btn btn-primary']
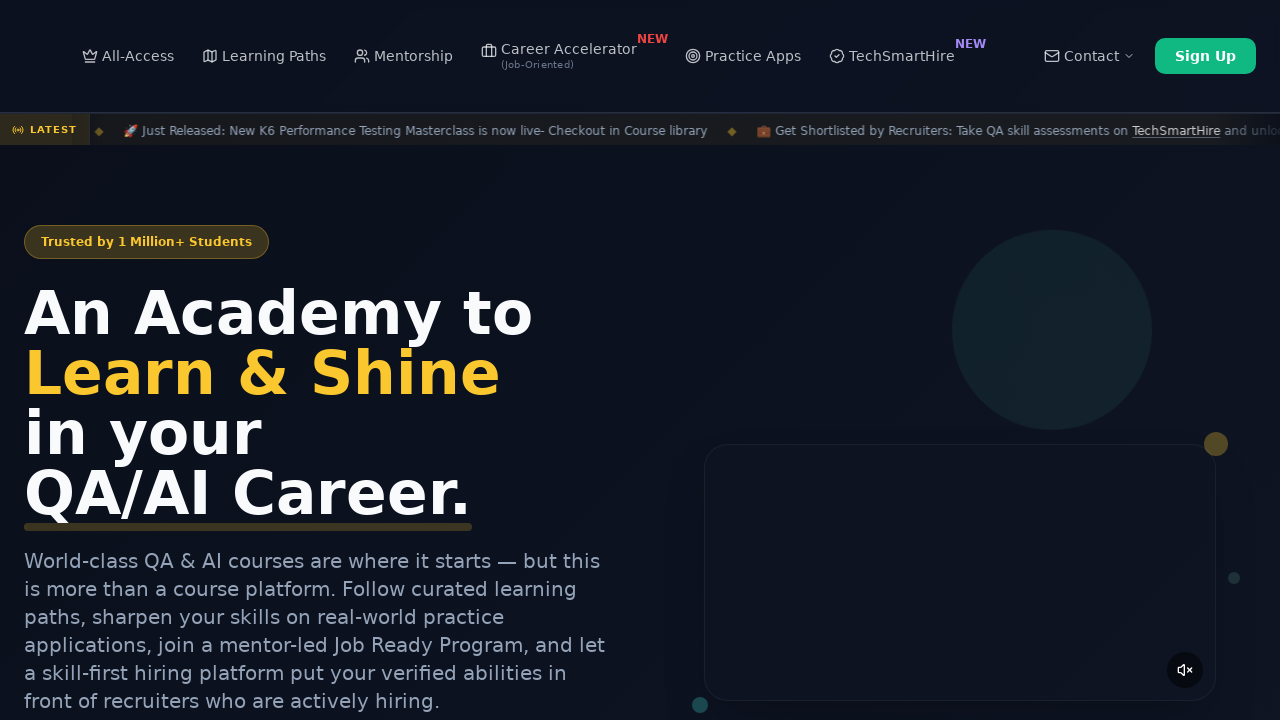

Navigated back to previous page
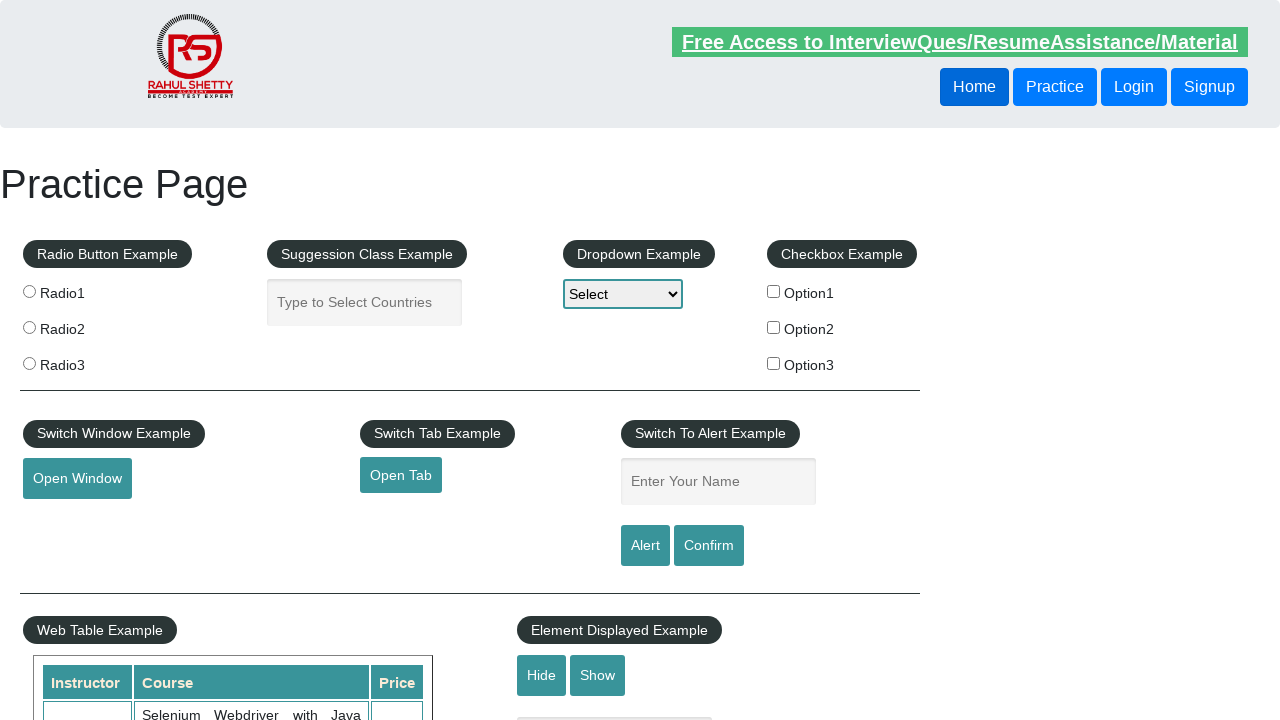

Waited for page to load (domcontentloaded)
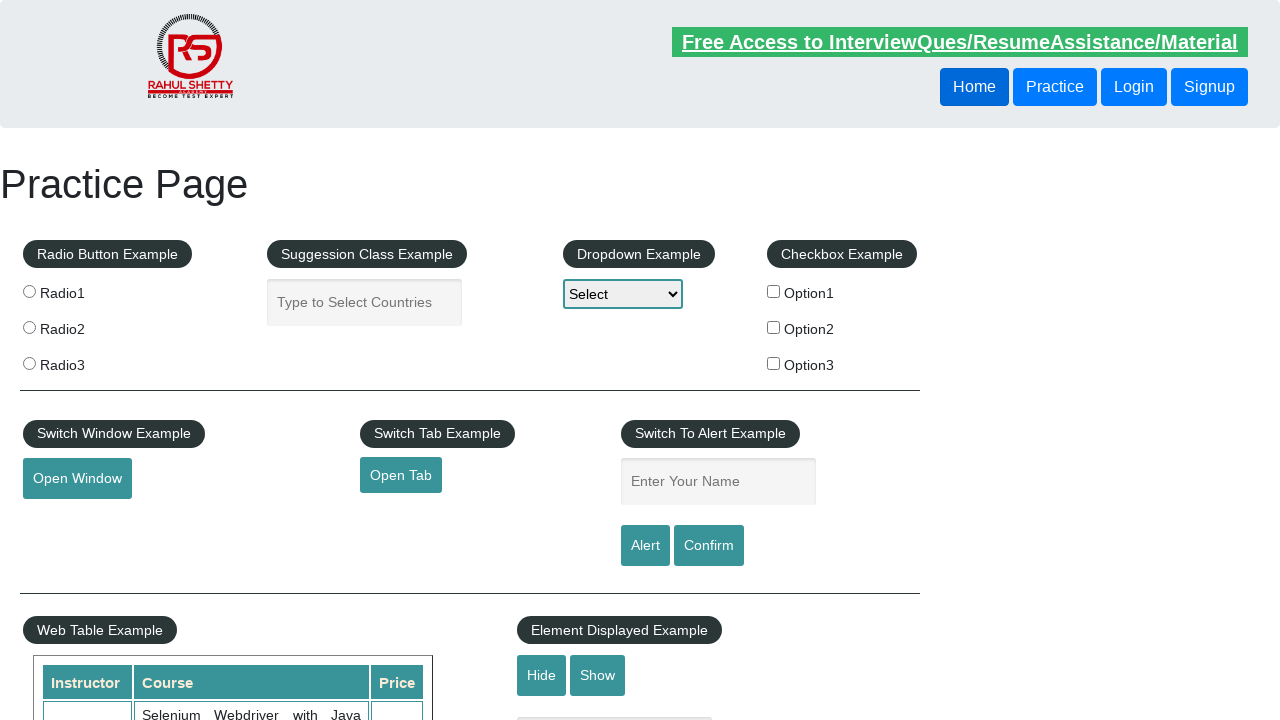

Clicked home button again after navigating back at (974, 87) on xpath=//a//button[@class='btn btn-primary']
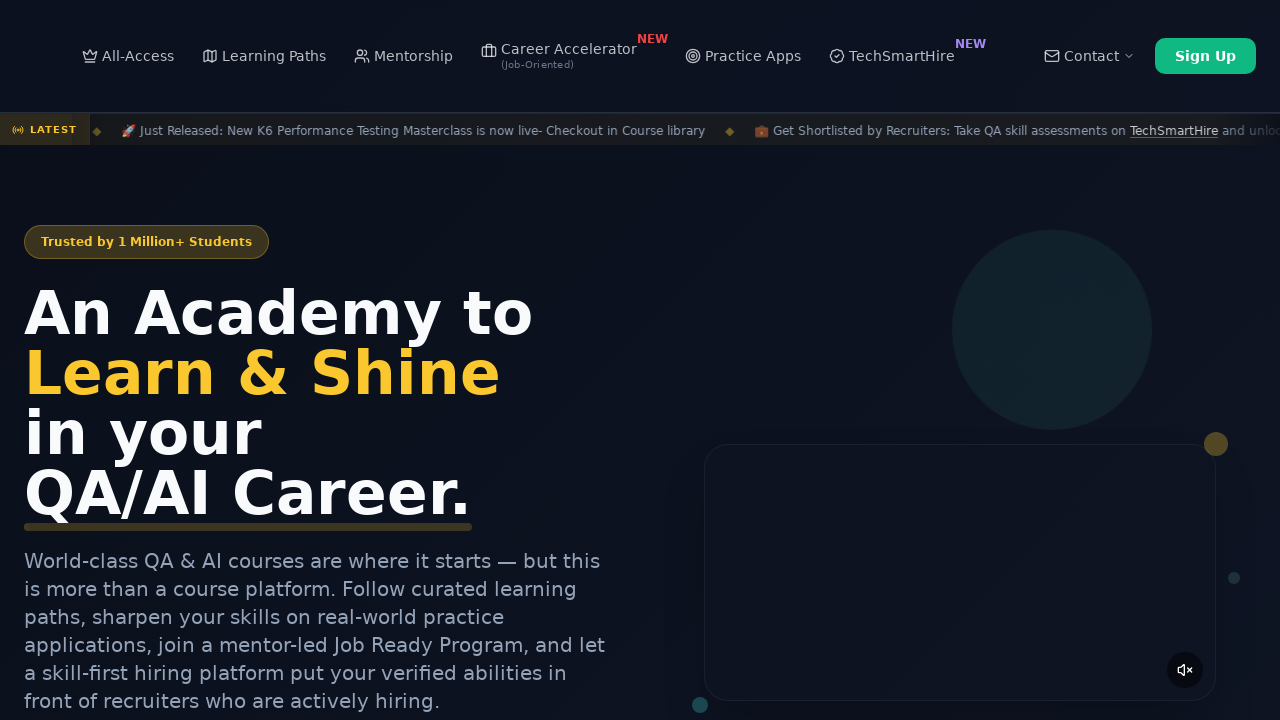

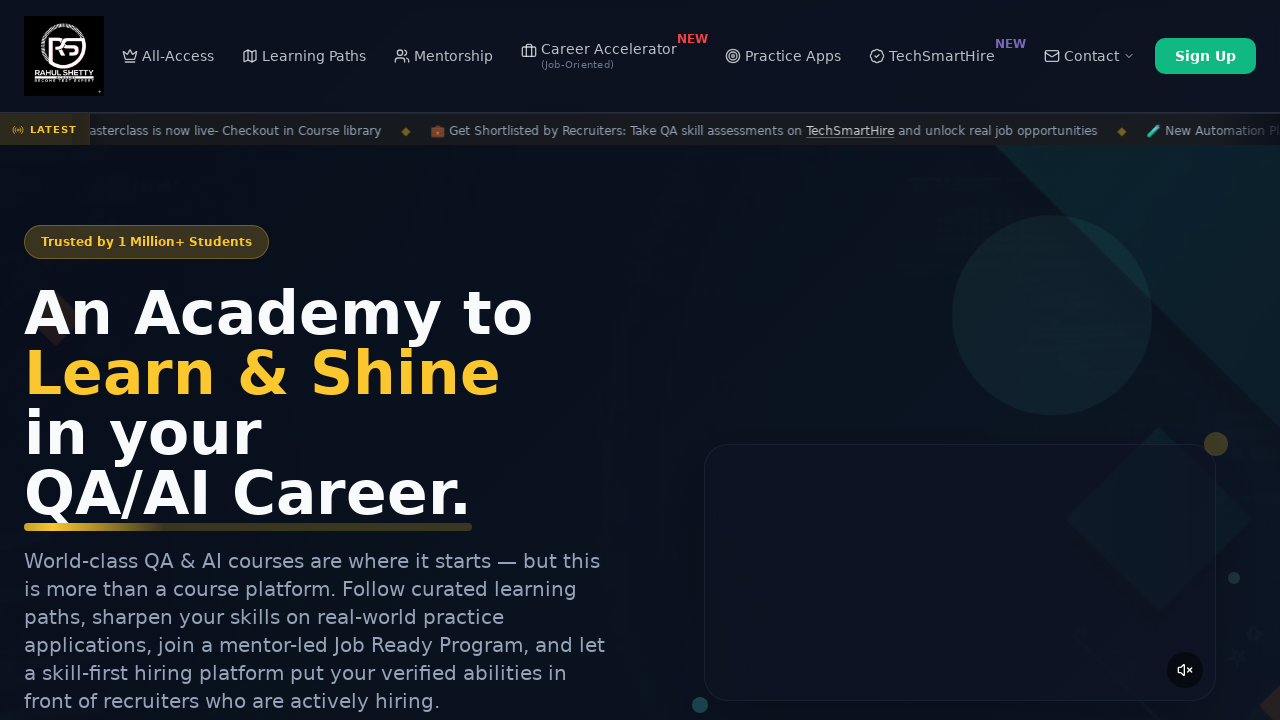